Verifies the LeetCode homepage URL contains "leetcode" by navigating to the homepage and checking the URL

Starting URL: https://leetcode.com/

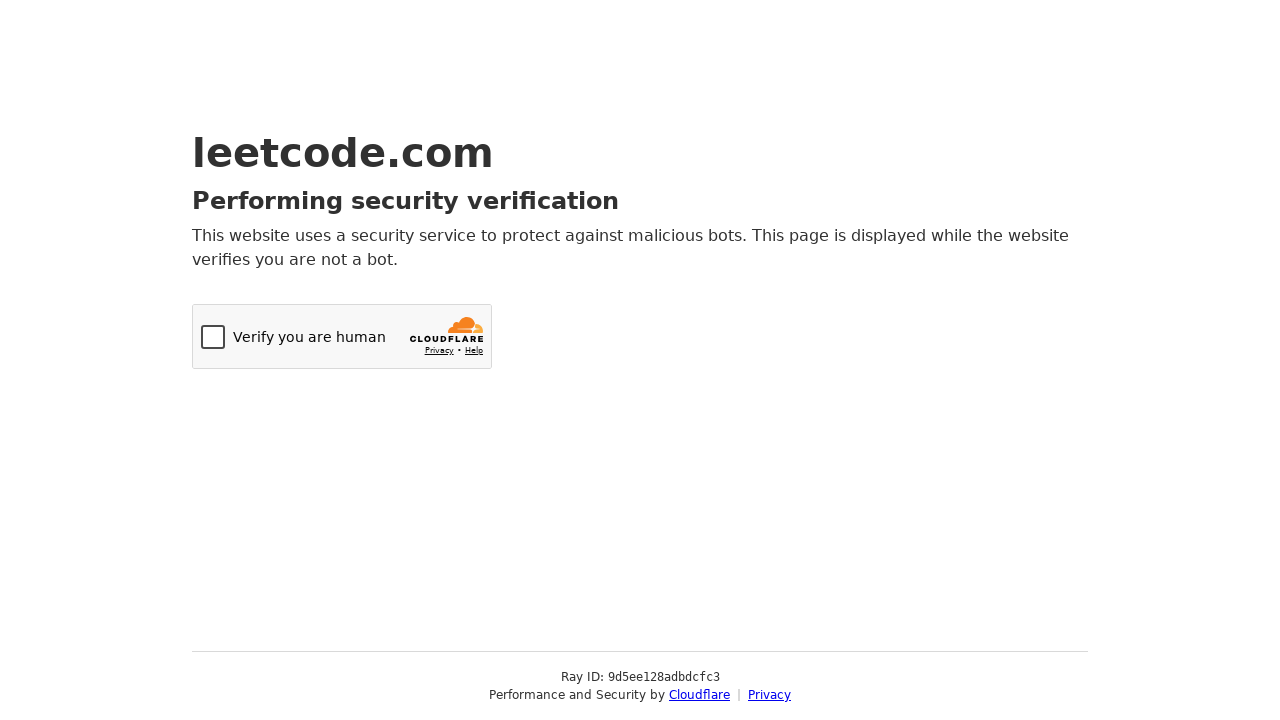

Navigated to LeetCode homepage at https://leetcode.com/
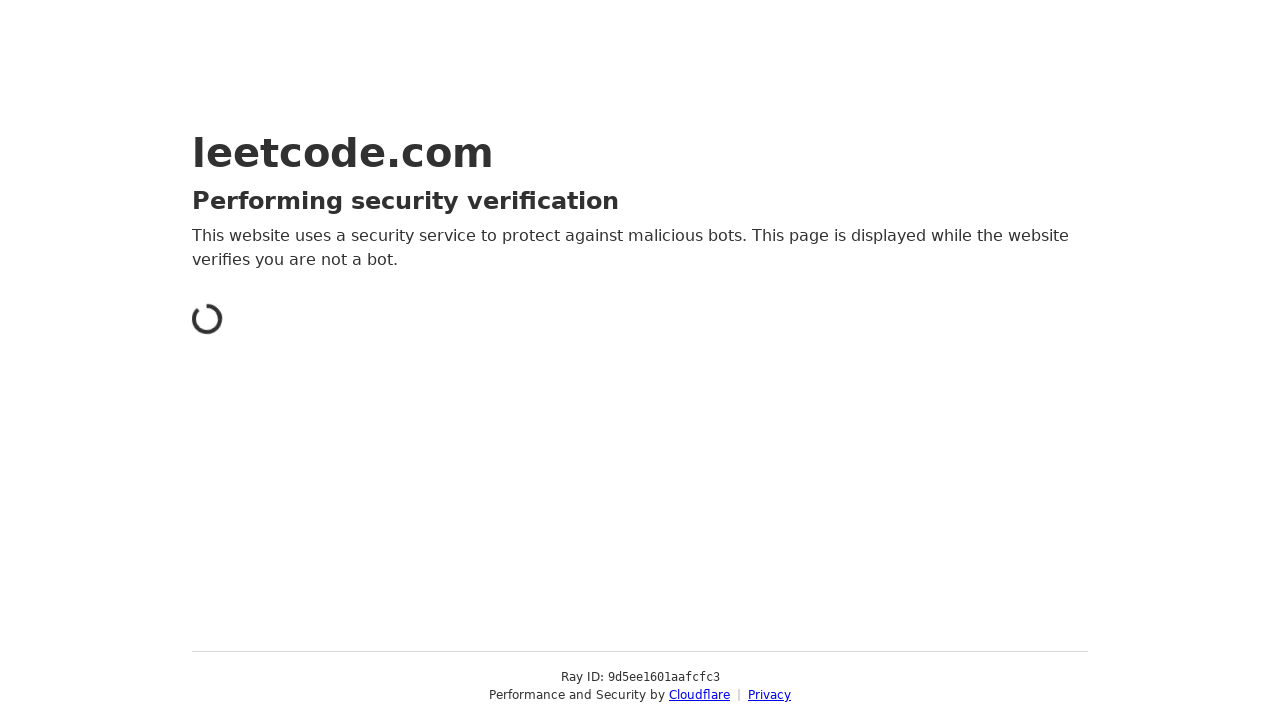

Verified that URL contains 'leetcode'
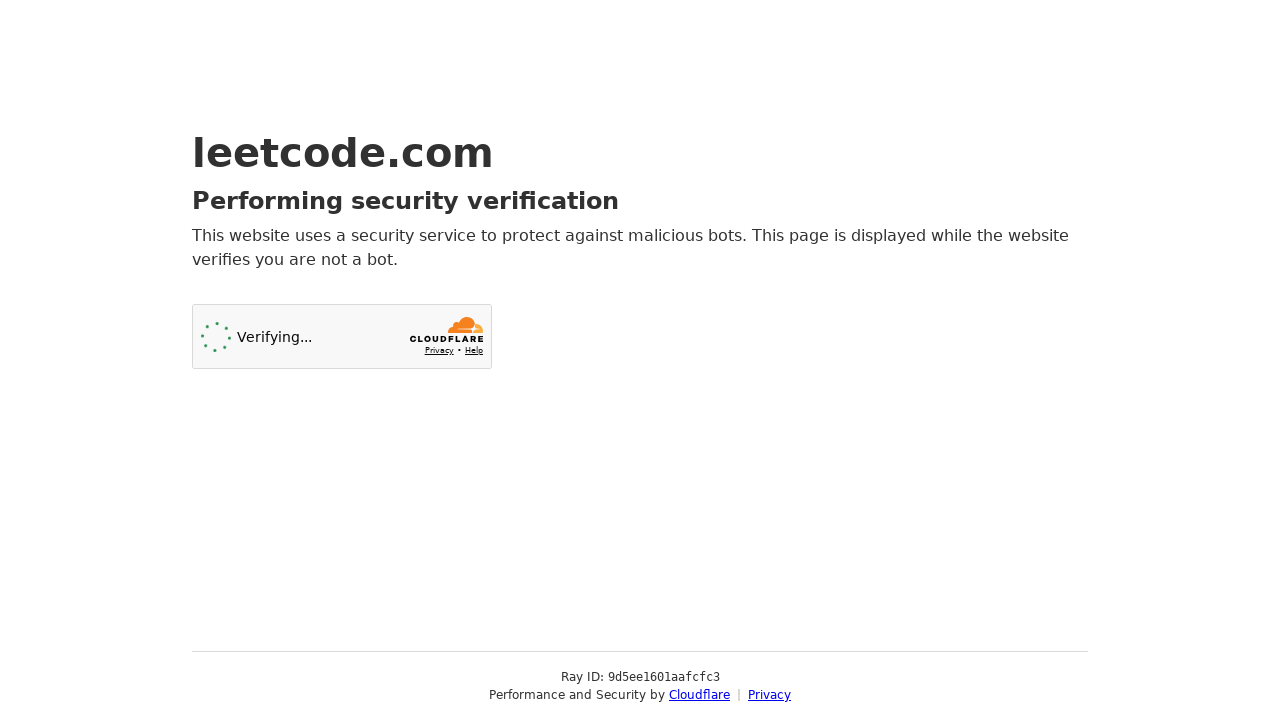

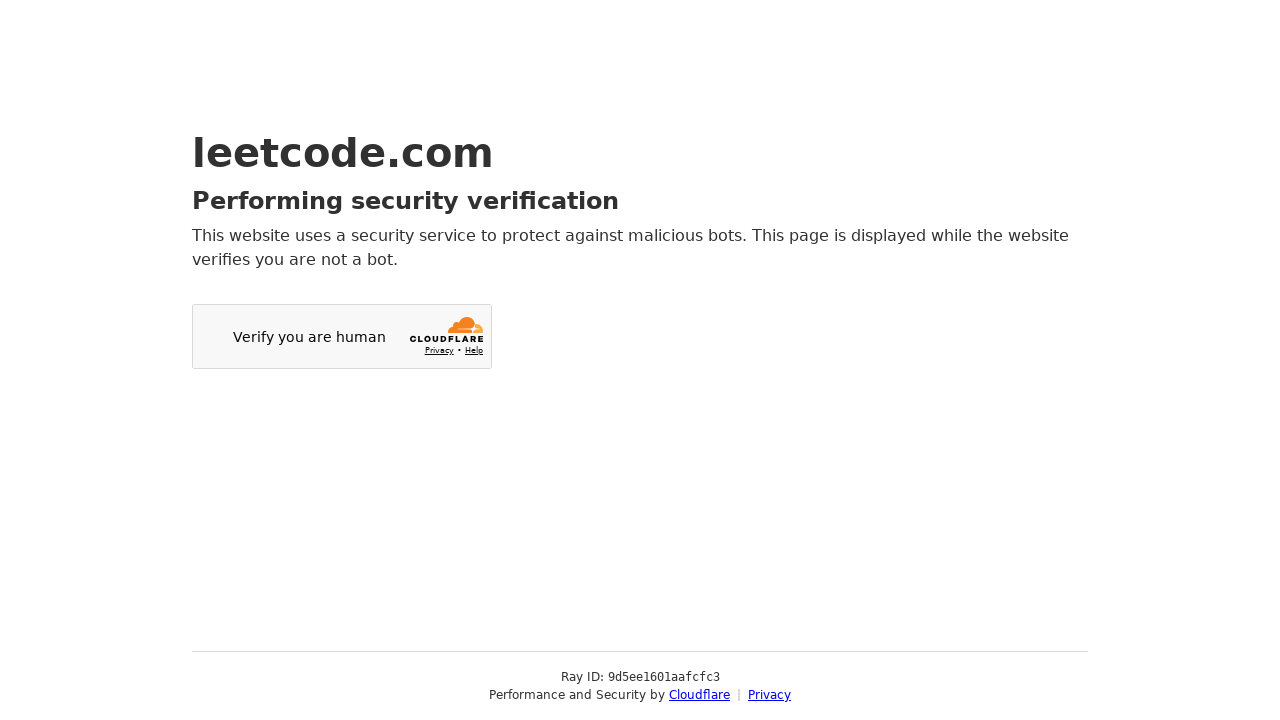